Navigates to a Selenium course content page, clicks on an accordion heading to expand it, then clicks on the first link within the expanded section.

Starting URL: http://greenstech.in/selenium-course-content.html

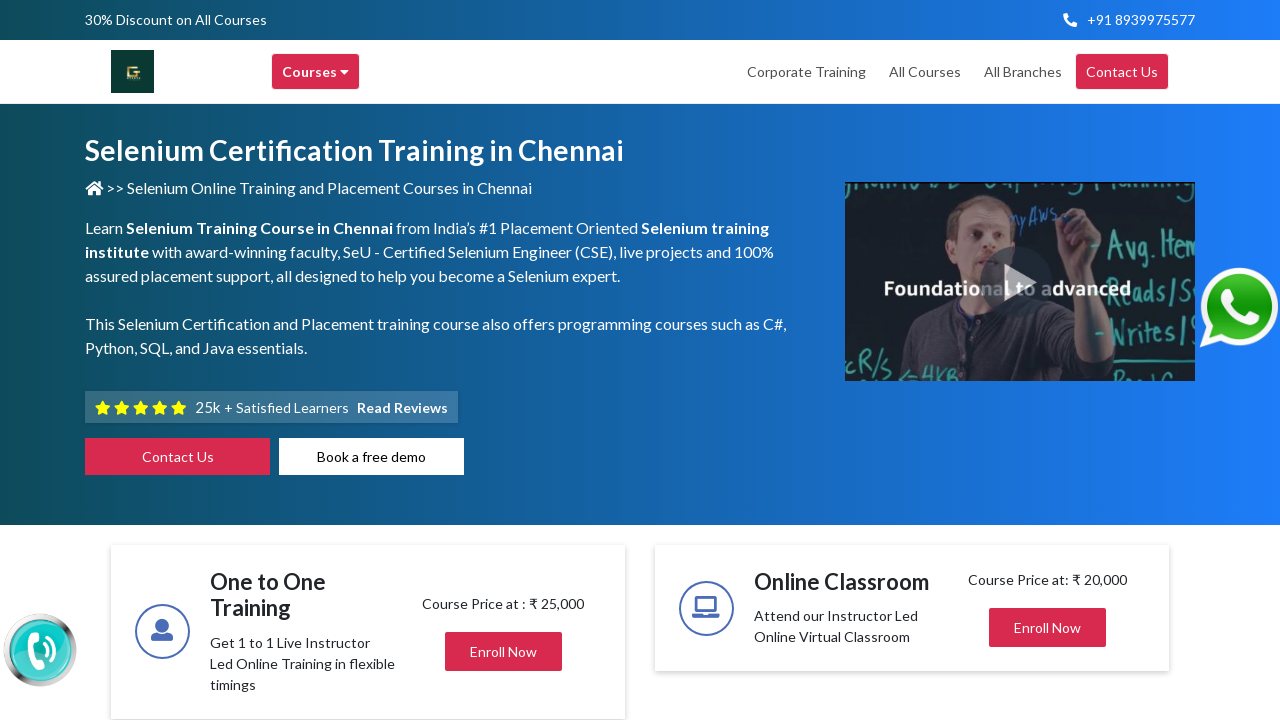

Navigated to Selenium course content page
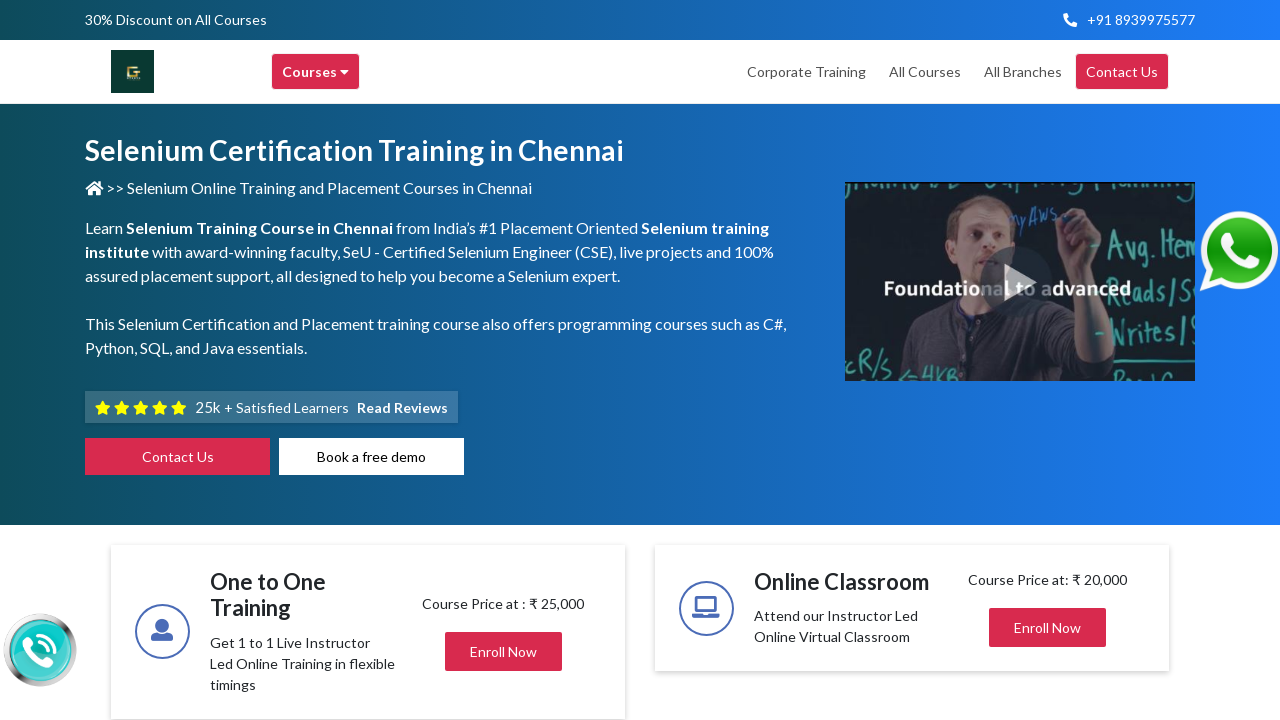

Clicked accordion heading to expand section at (1007, 361) on xpath=//*[@id='heading201']/h2
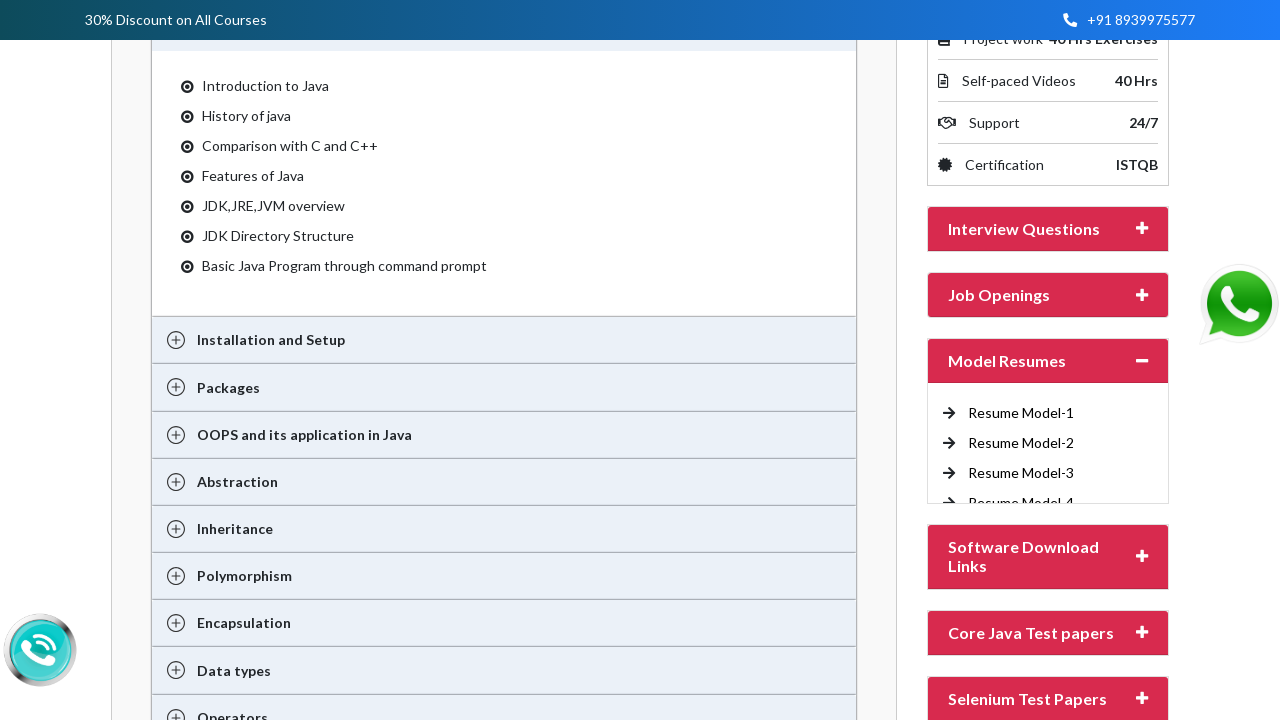

Waited for accordion animation to complete
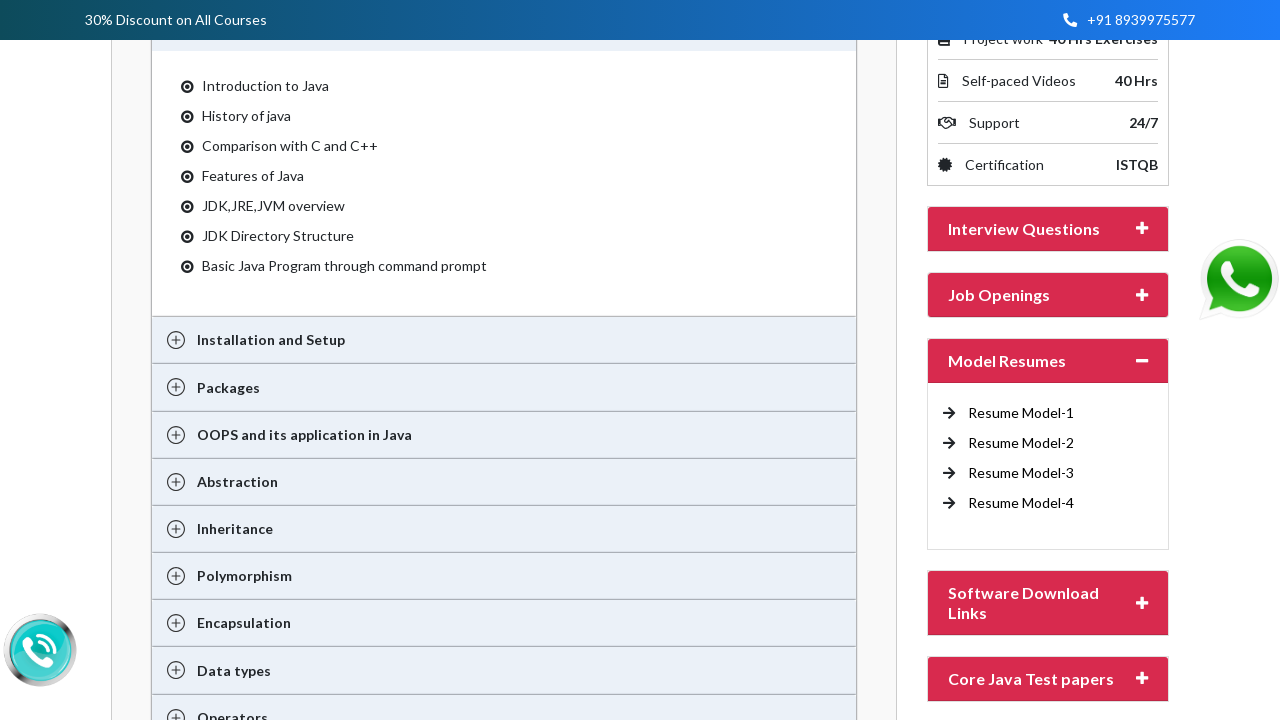

Clicked first link in expanded accordion section at (1021, 413) on xpath=//*[@id='collapse201']/div/div/ul/li[1]/a
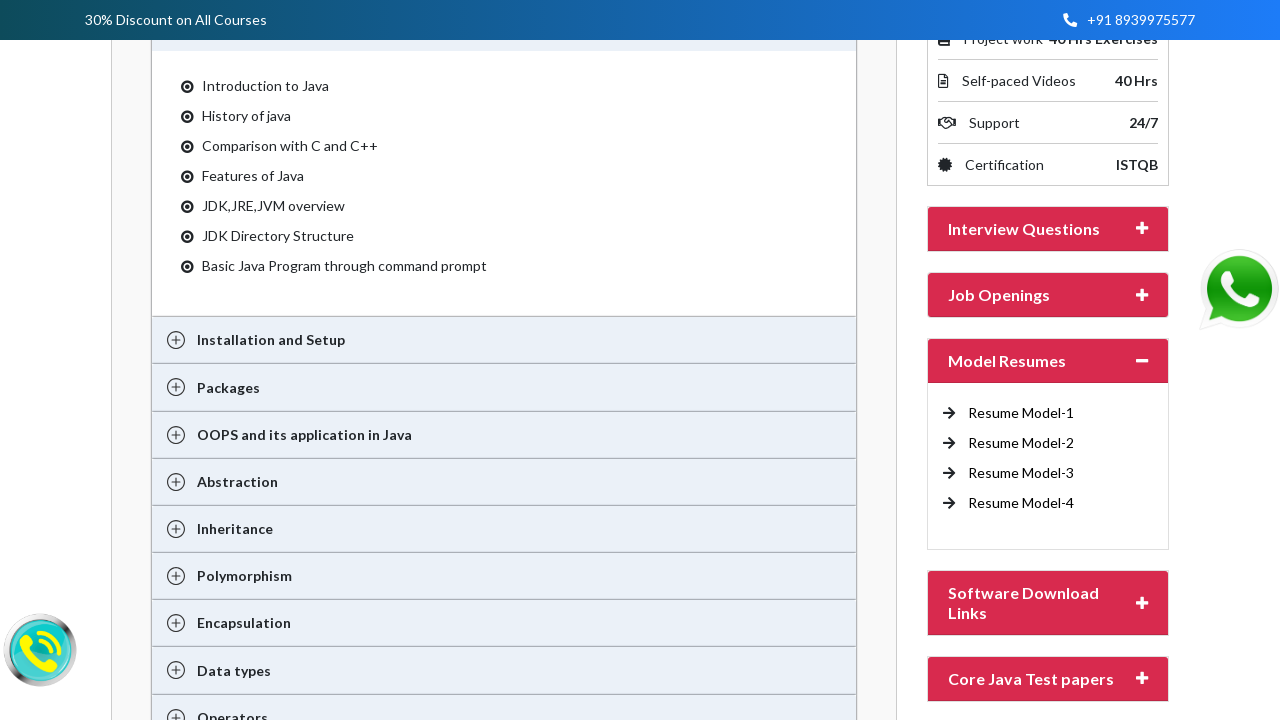

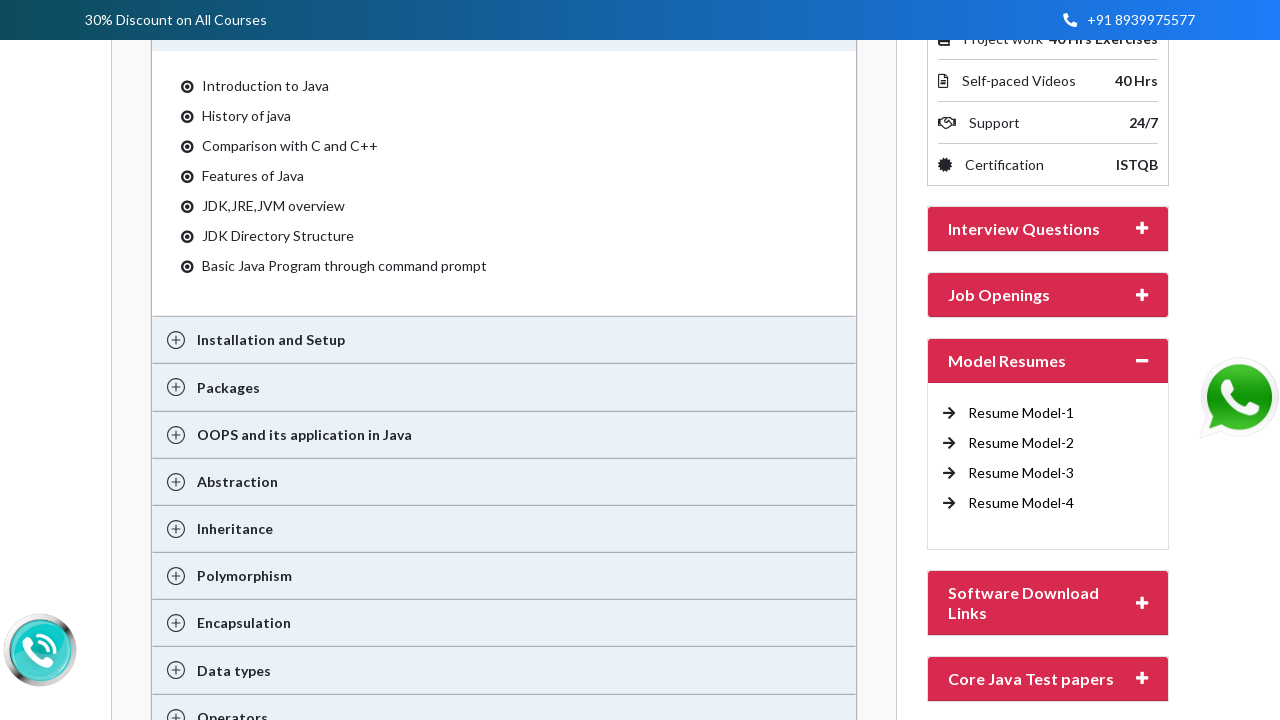